Tests prompt alert functionality by entering text in a prompt dialog and verifying the entered text is displayed

Starting URL: https://testpages.herokuapp.com/styled/alerts/alert-test.html

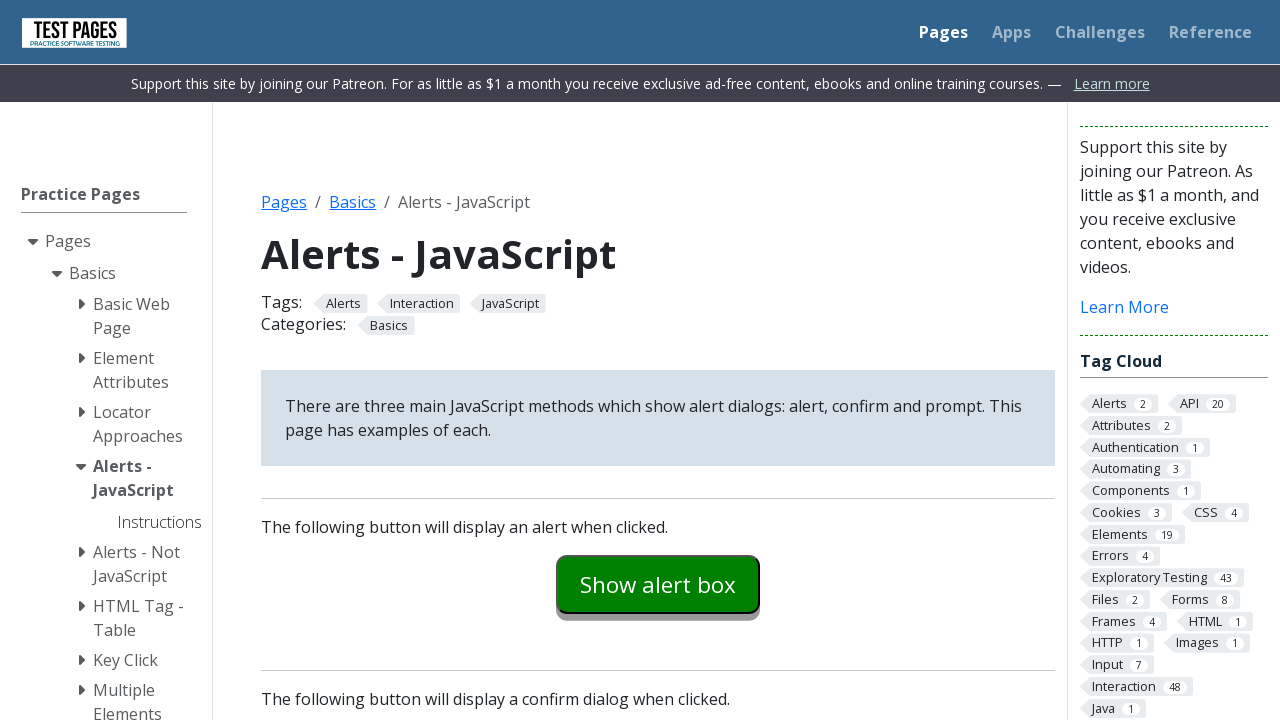

Set up dialog handler to accept prompt with 'Some text'
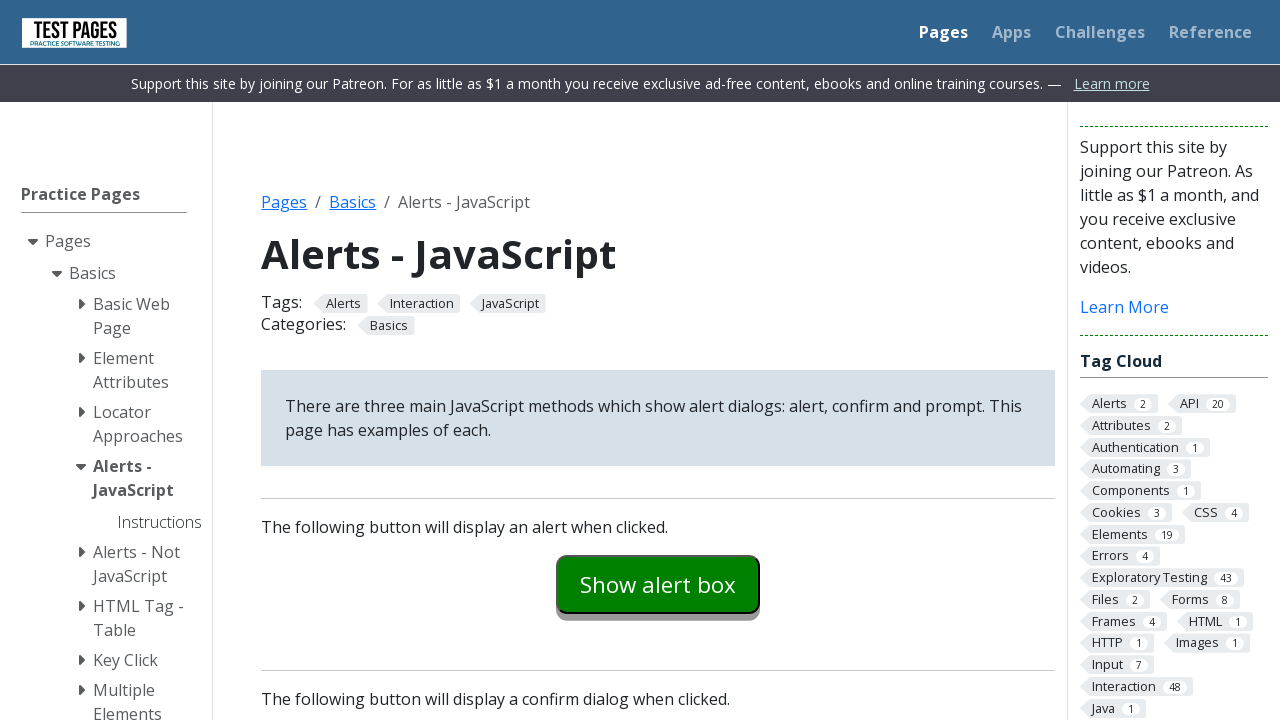

Clicked prompt example button to trigger prompt dialog at (658, 360) on #promptexample
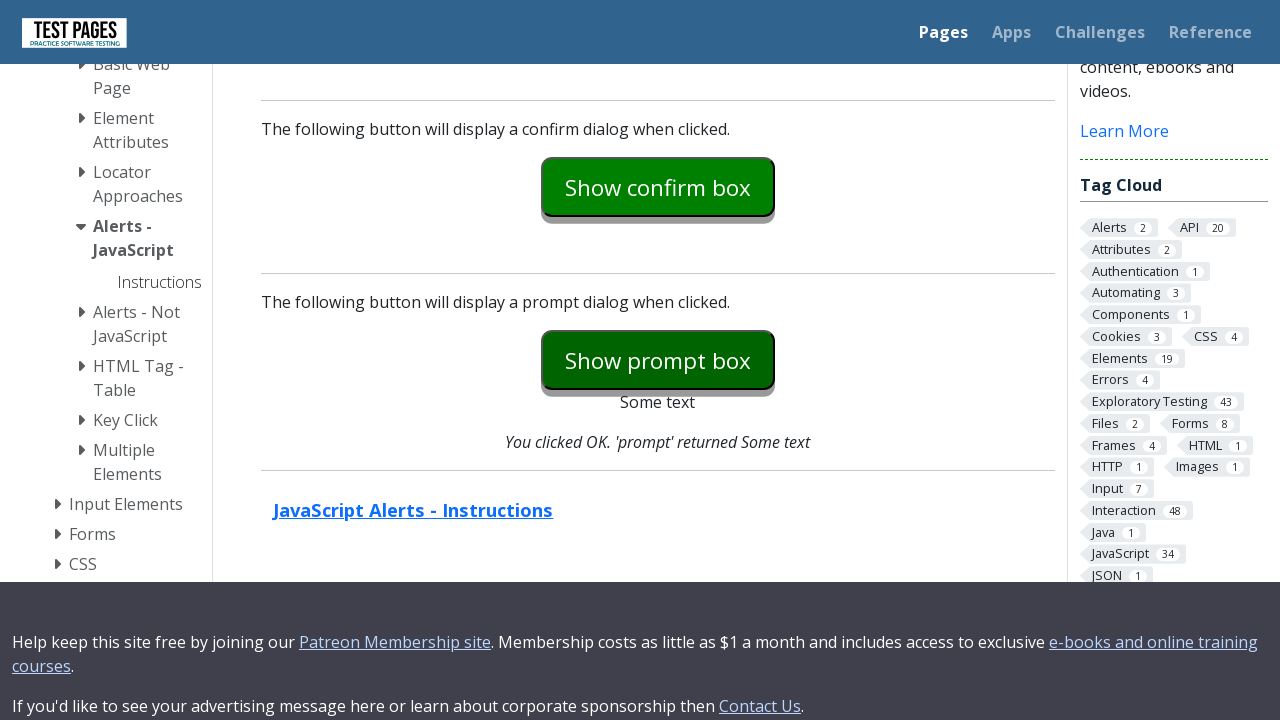

Verified that entered text 'Some text' is displayed in prompt return element
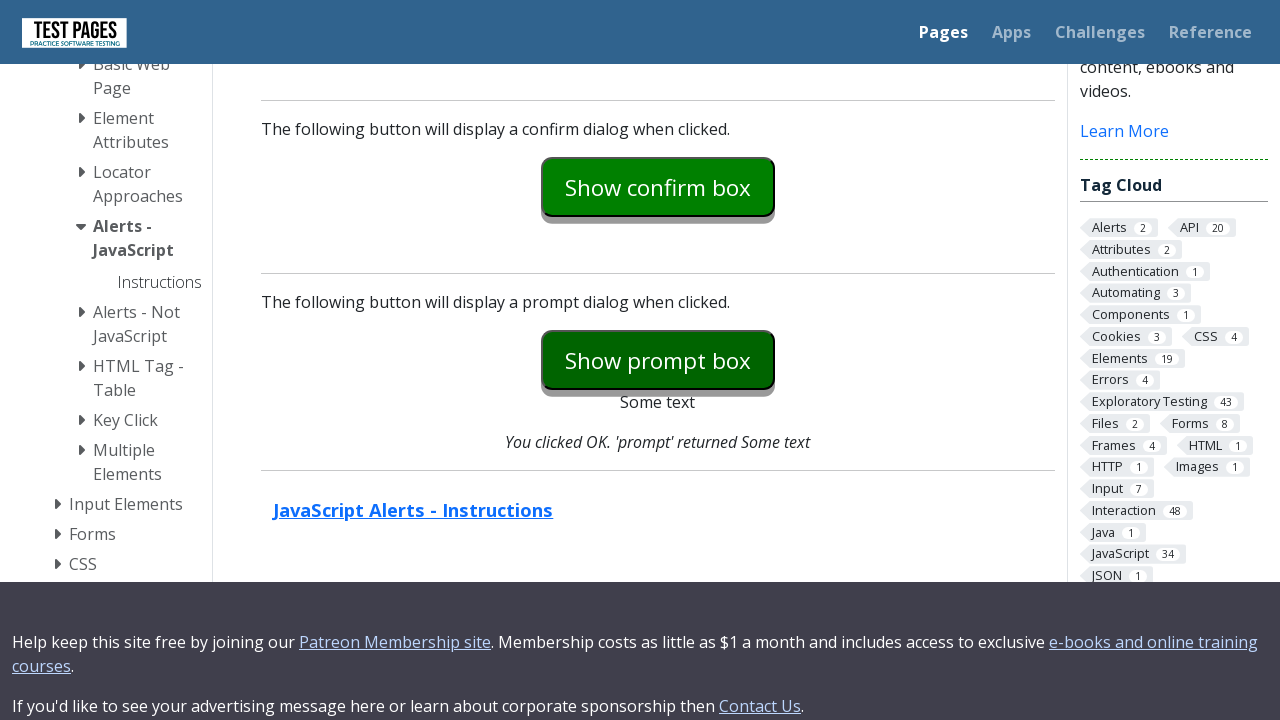

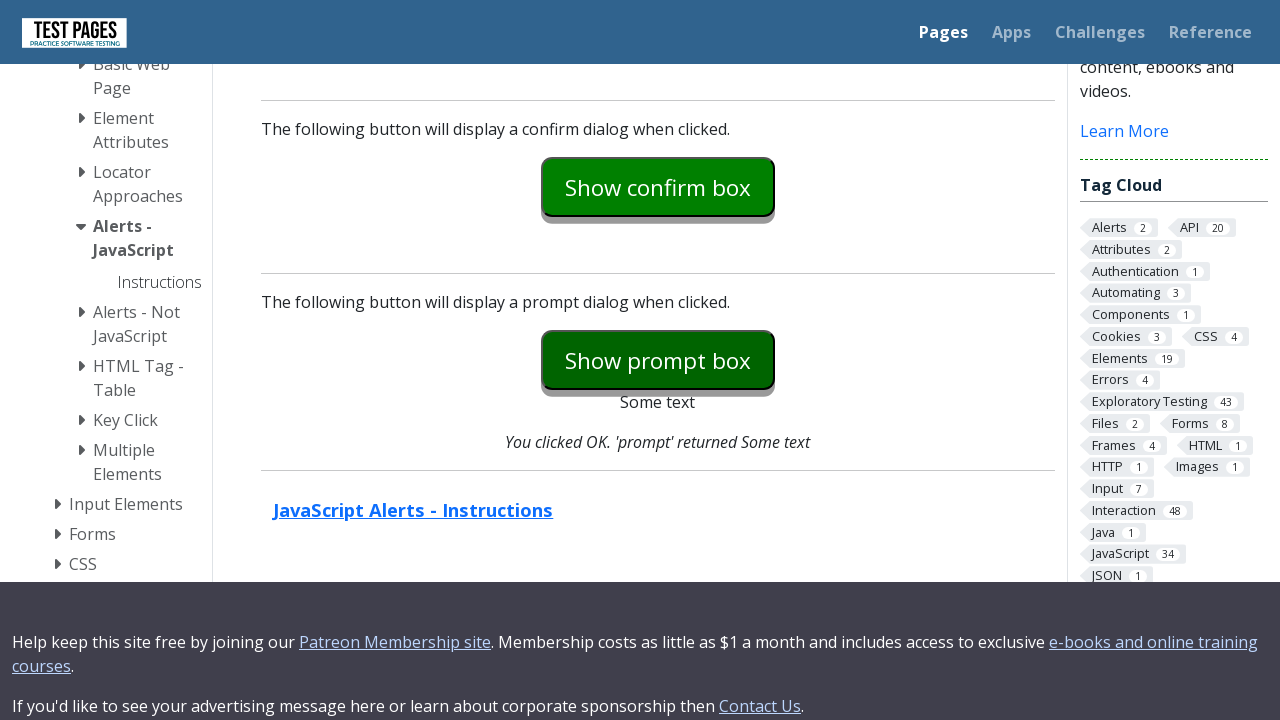